Tests keyboard events functionality by typing text and pressing Enter on a keyboard events demo page, then verifies the page displays the expected response.

Starting URL: https://training-support.net/webelements/keyboard-events

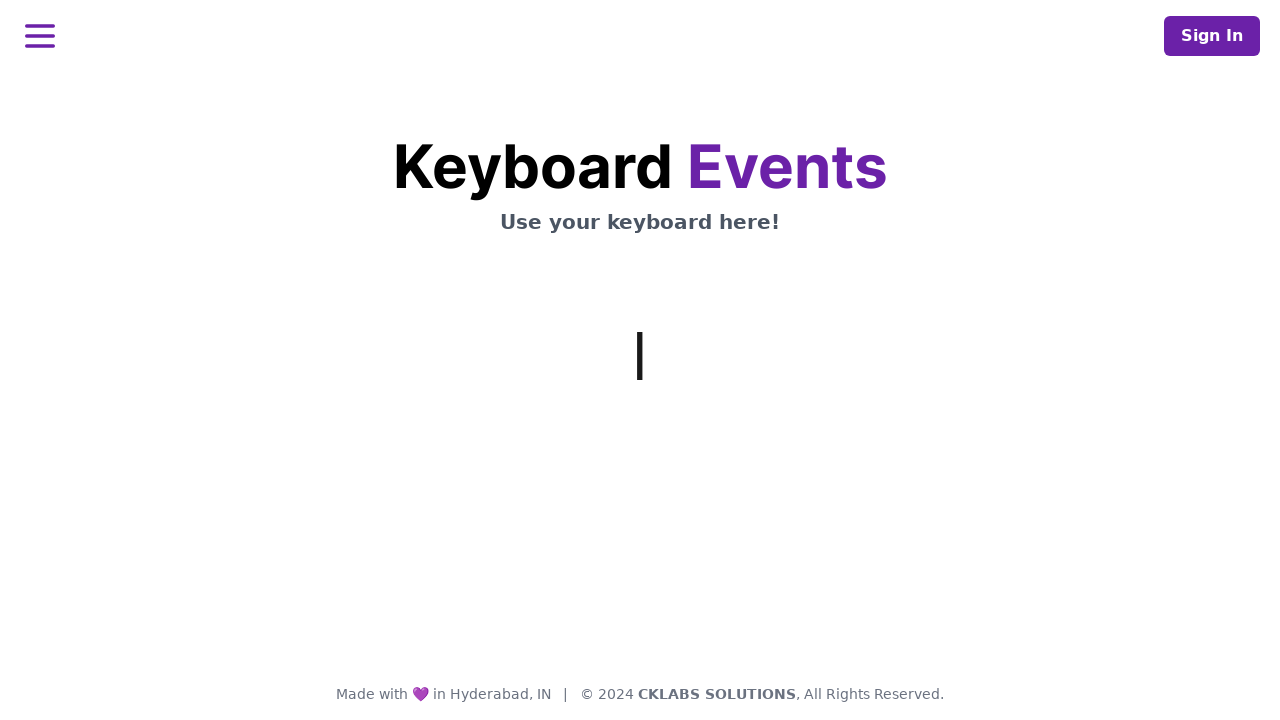

Typed 'This is coming from Selenium' using keyboard
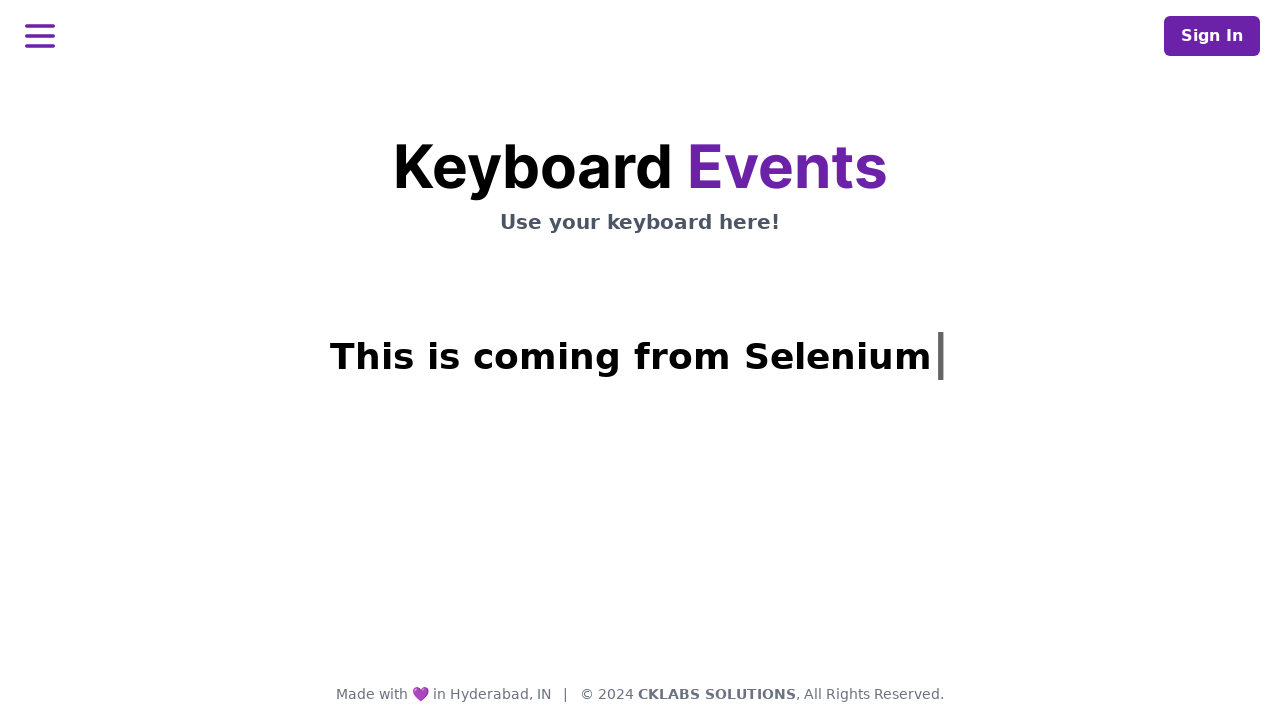

Pressed Enter key
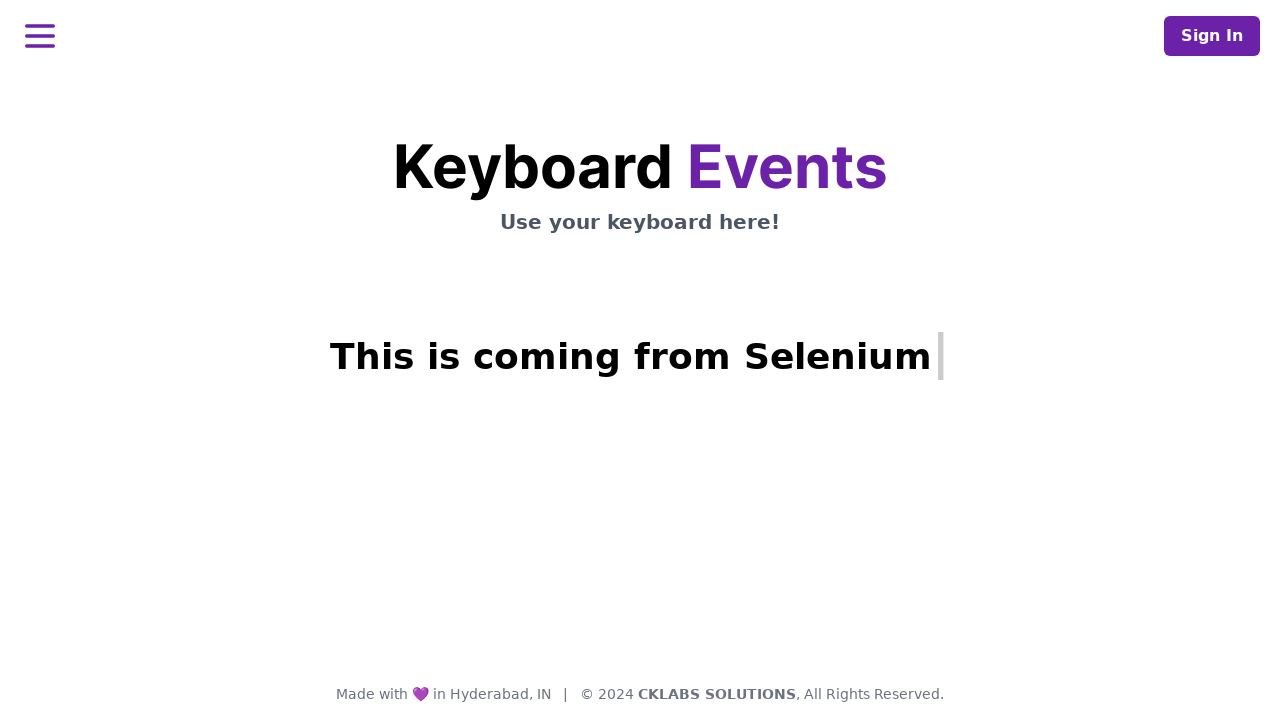

Response heading (h1.mt-3) loaded and verified
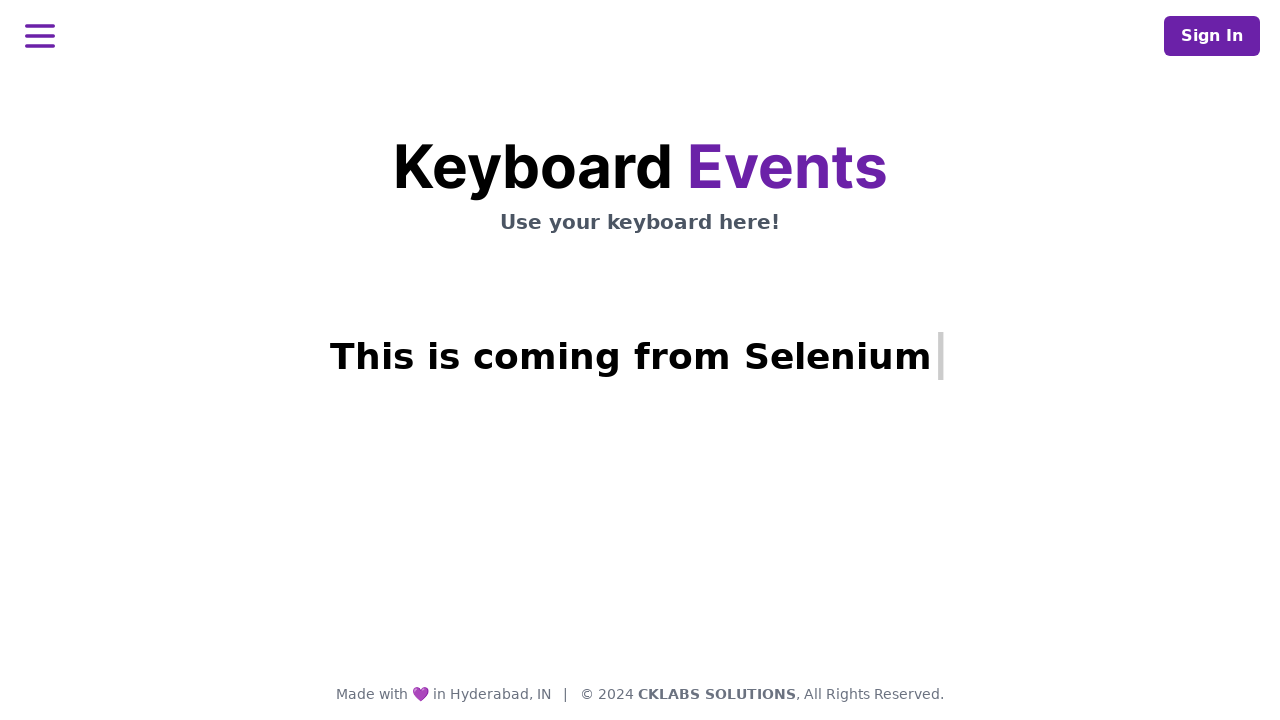

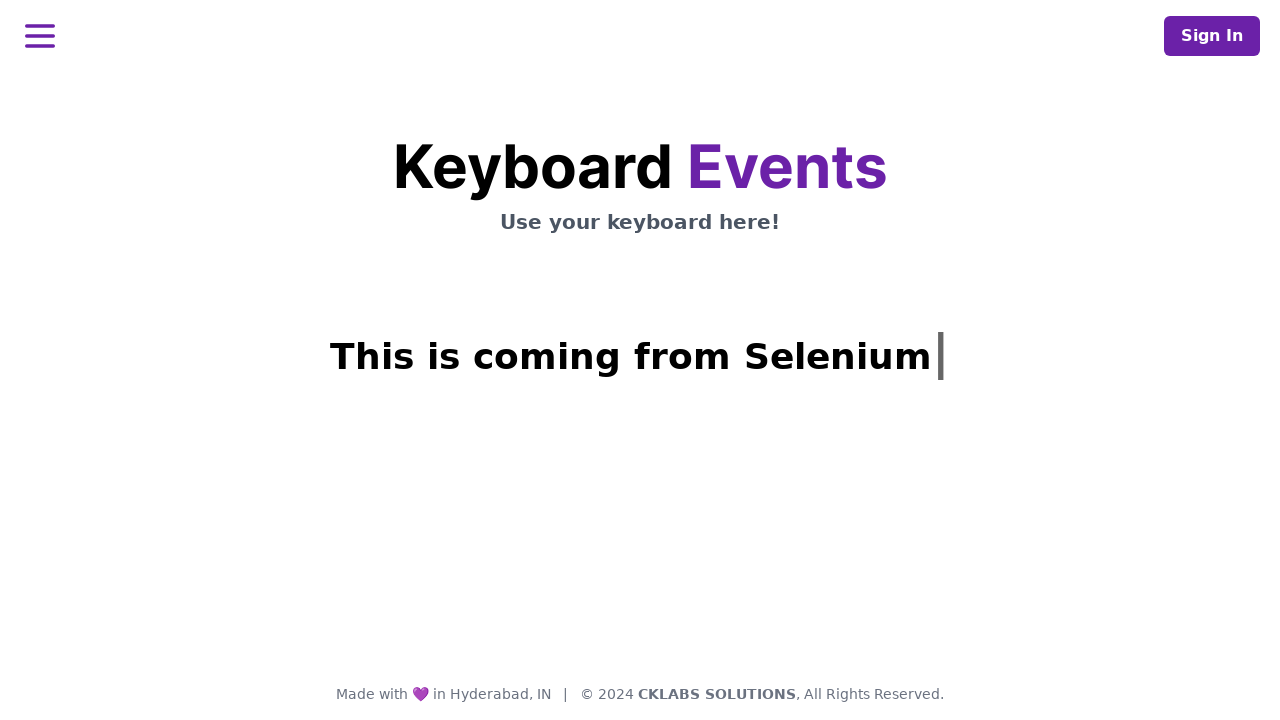